Tests multiplication operation (7*4=28) on Build 5 of the calculator

Starting URL: https://testsheepnz.github.io/BasicCalculator

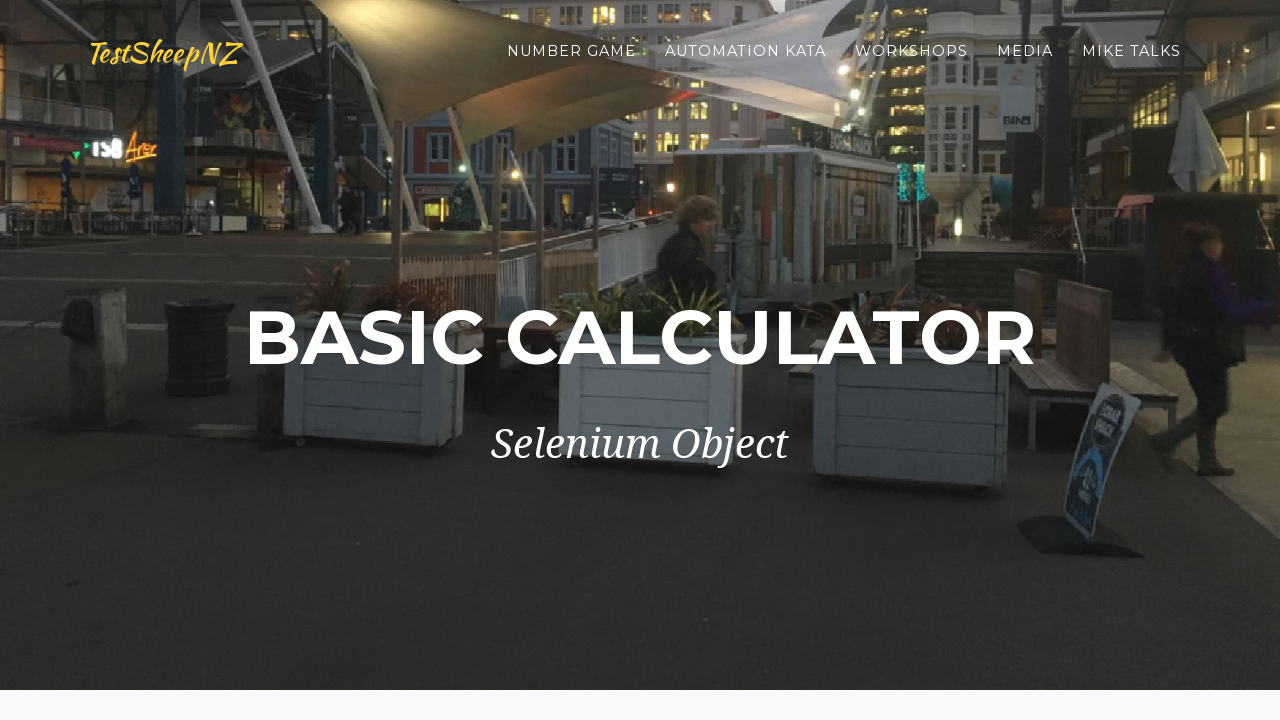

Selected Build 5 from dropdown on #selectBuild
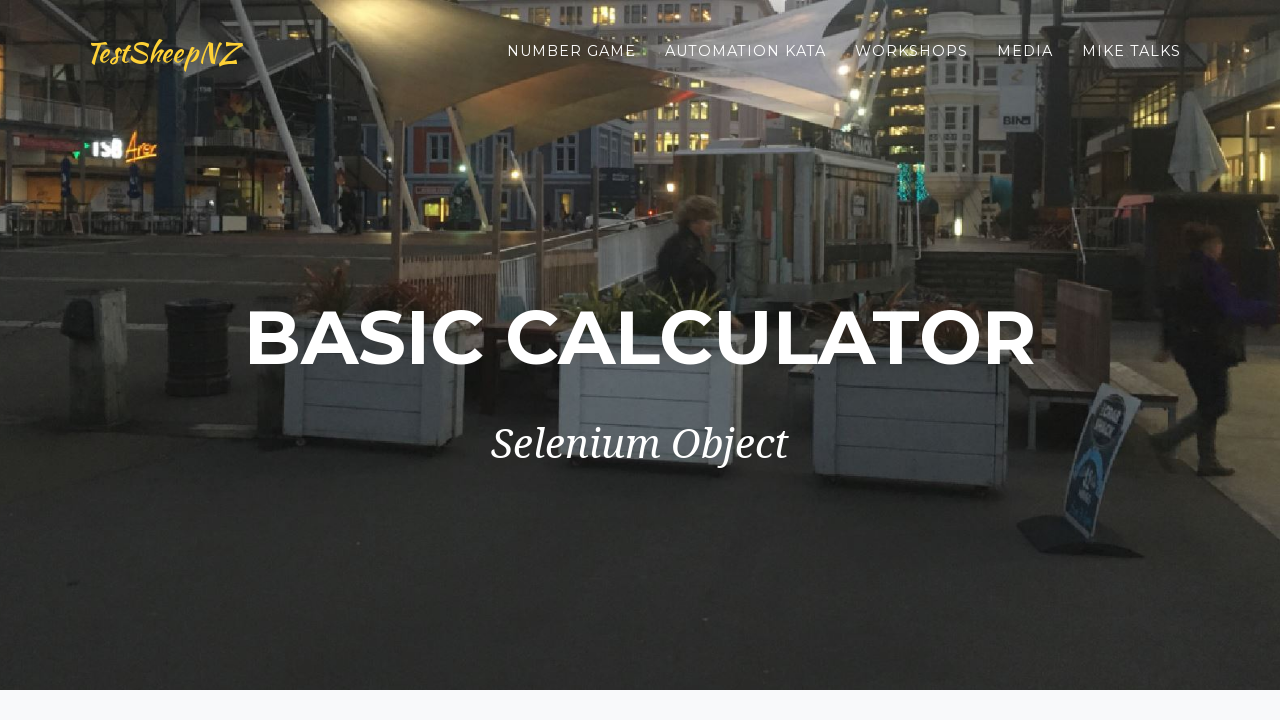

Selected multiplication operation on #selectOperationDropdown
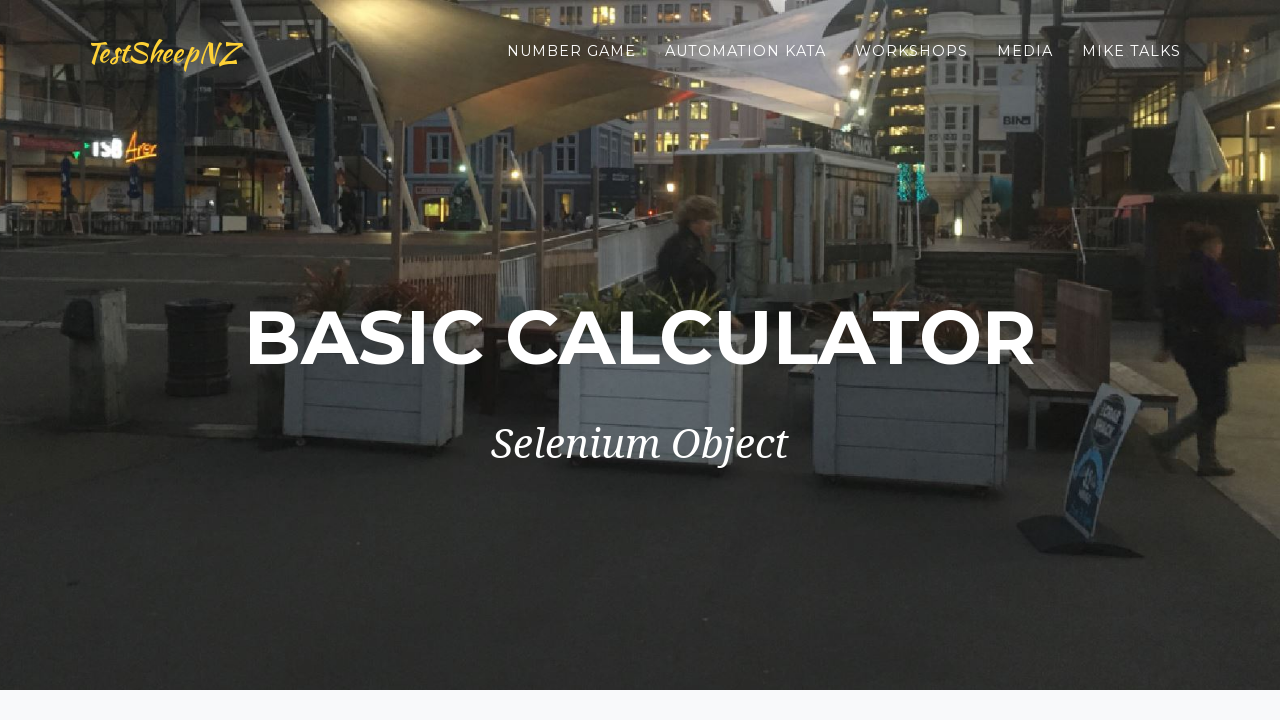

Filled first number field with '7' on #number1Field
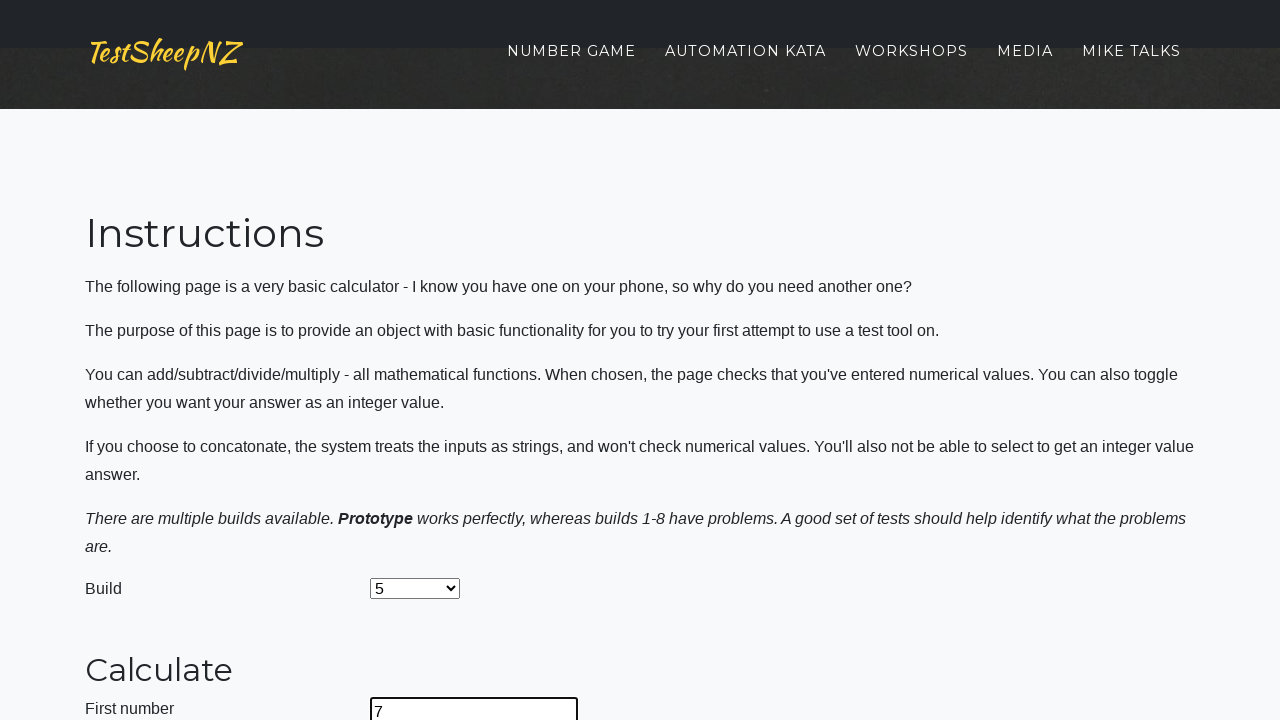

Filled second number field with '4' on #number2Field
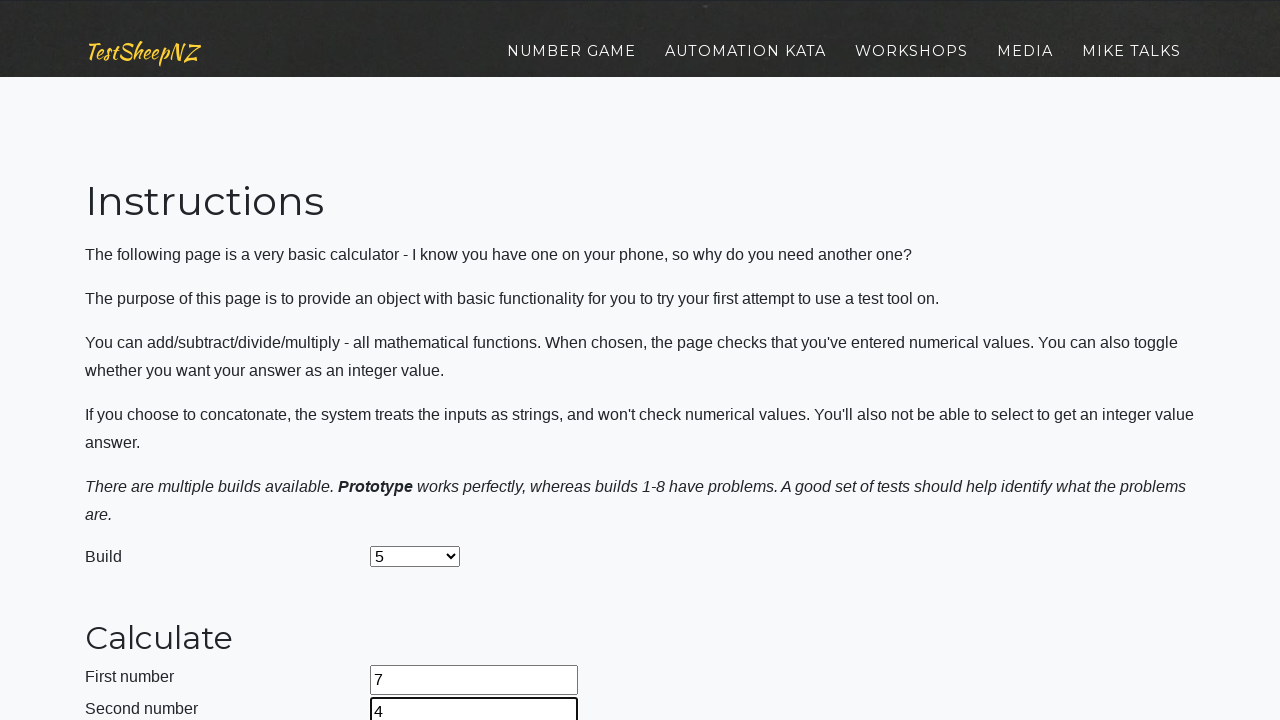

Clicked calculate button at (422, 361) on #calculateButton
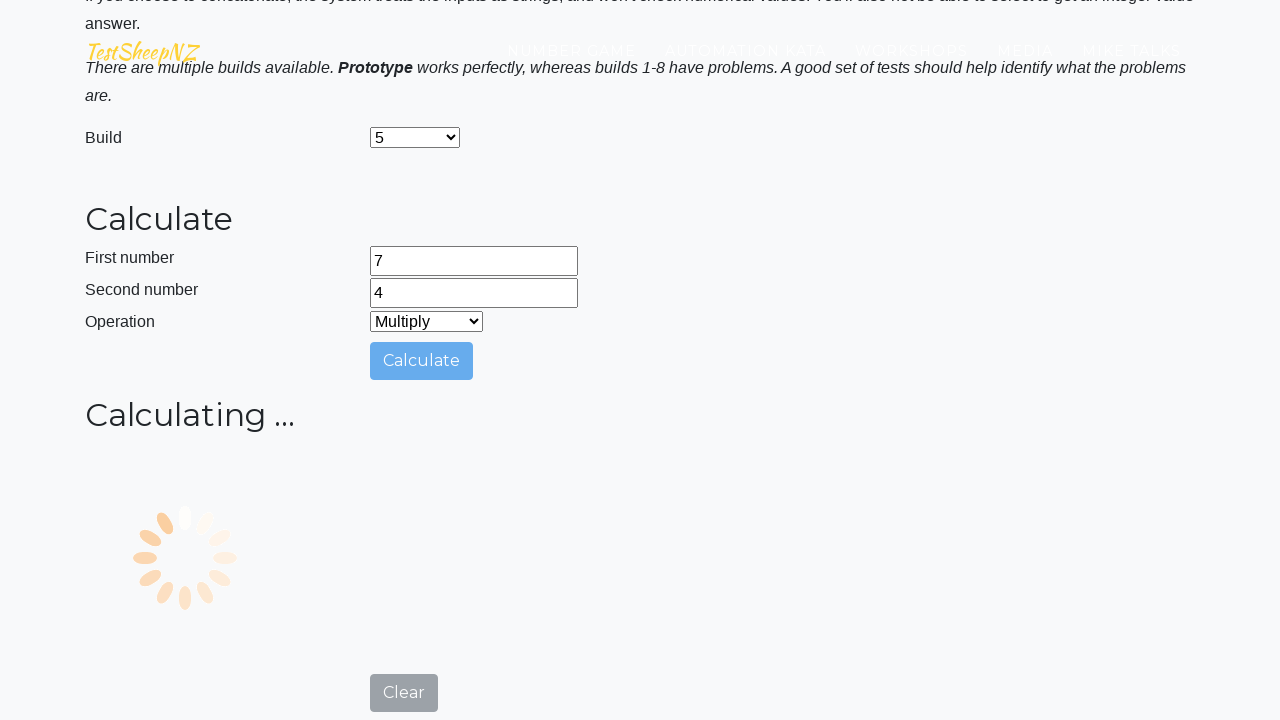

Verified calculation result is 28 (7*4=28)
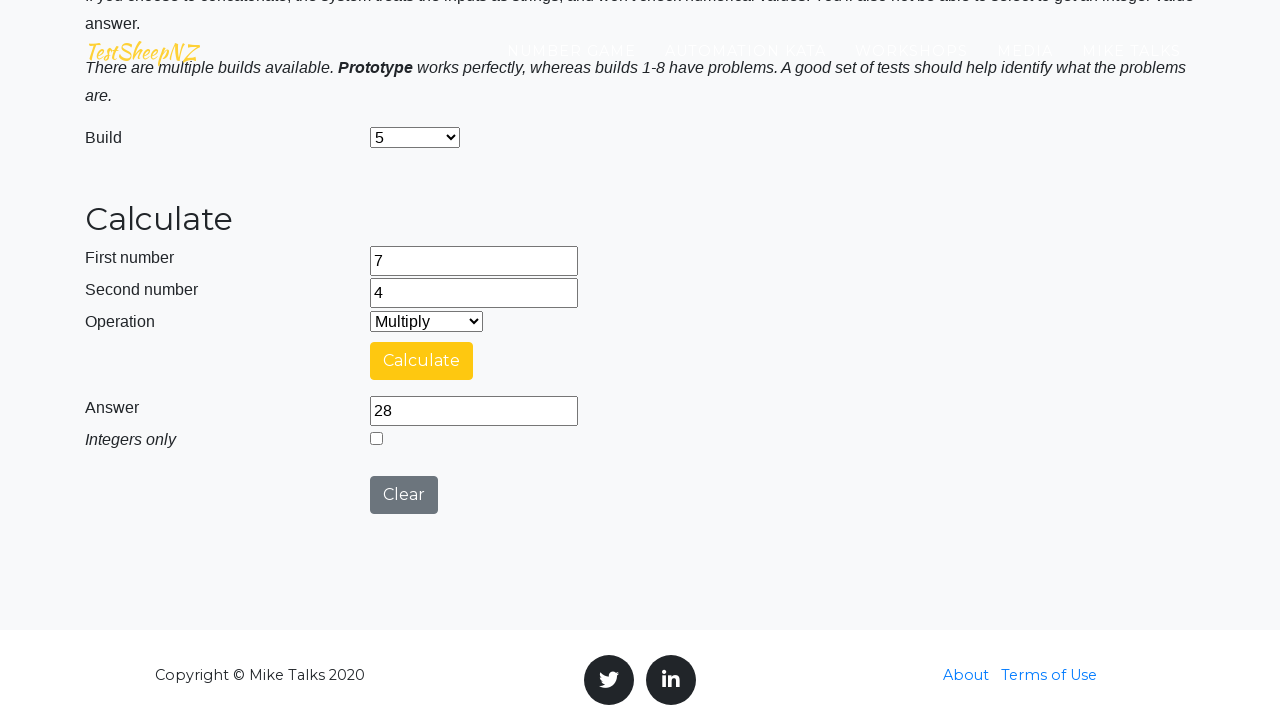

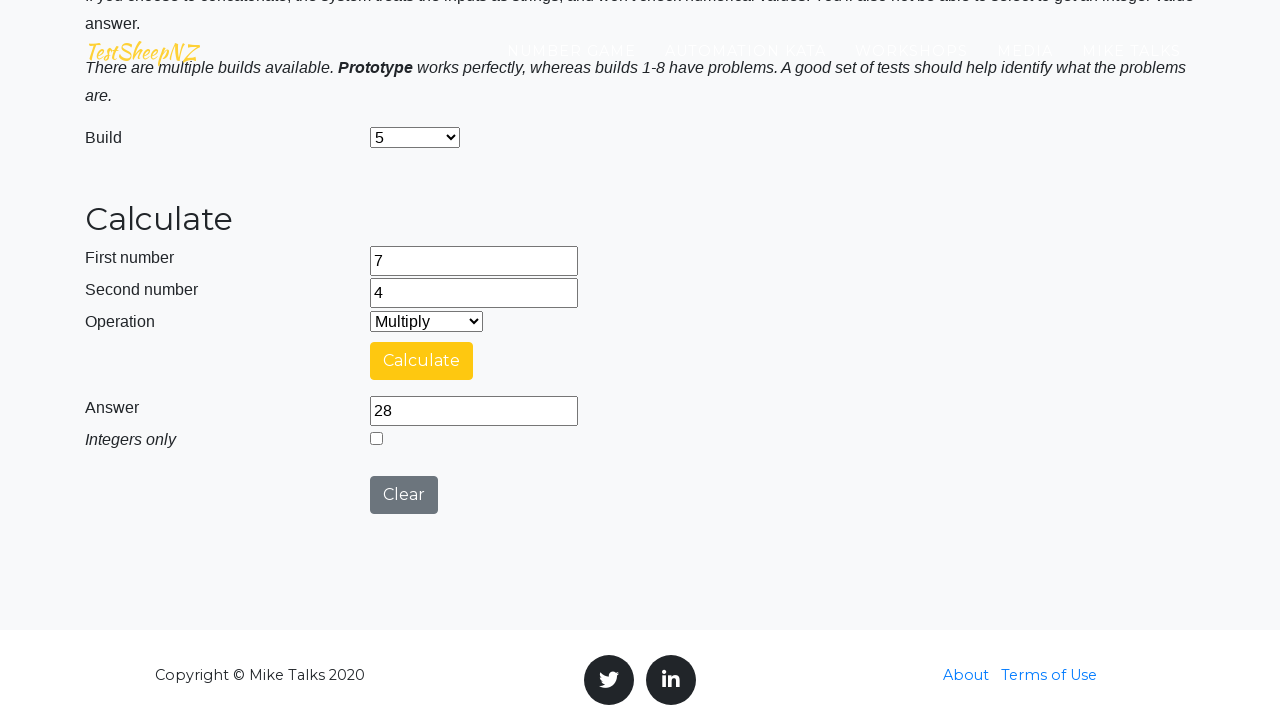